Tests A/B Testing page functionality by navigating from homepage and verifying the page loads correctly

Starting URL: https://the-internet.herokuapp.com

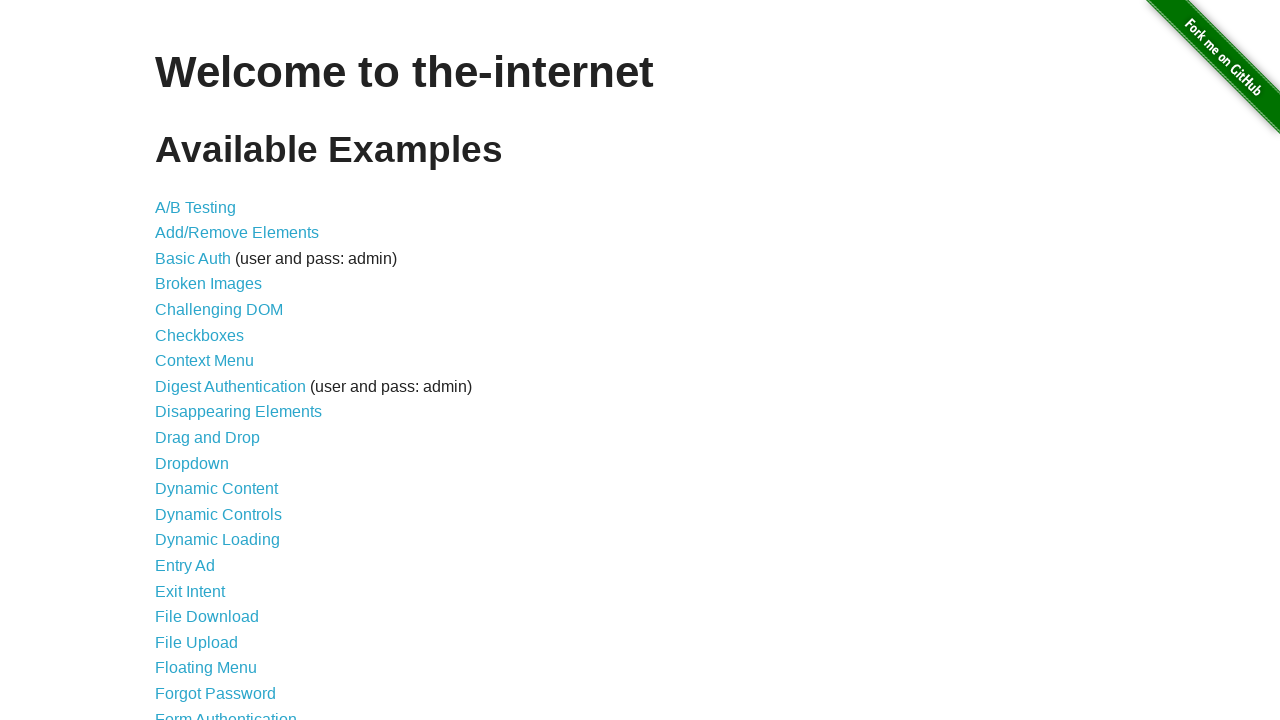

Clicked on A/B Testing link from homepage at (196, 207) on text=A/B Testing
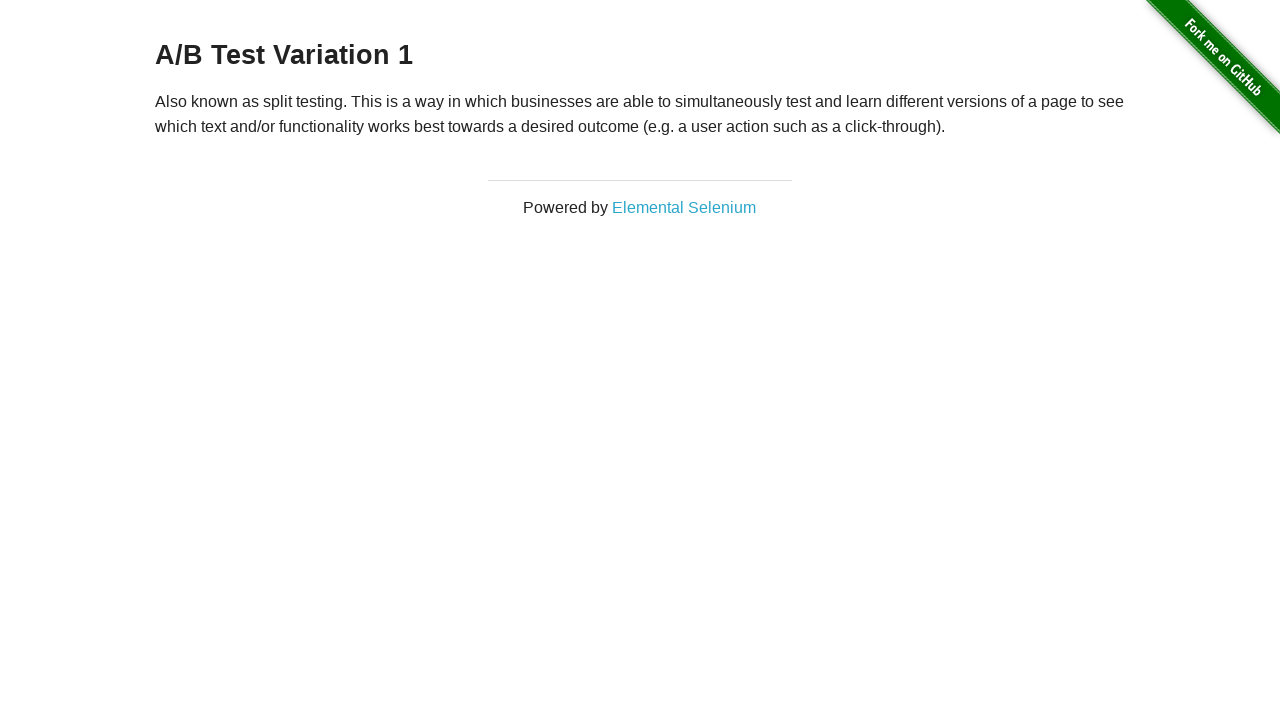

A/B Testing page loaded with h3 title element present
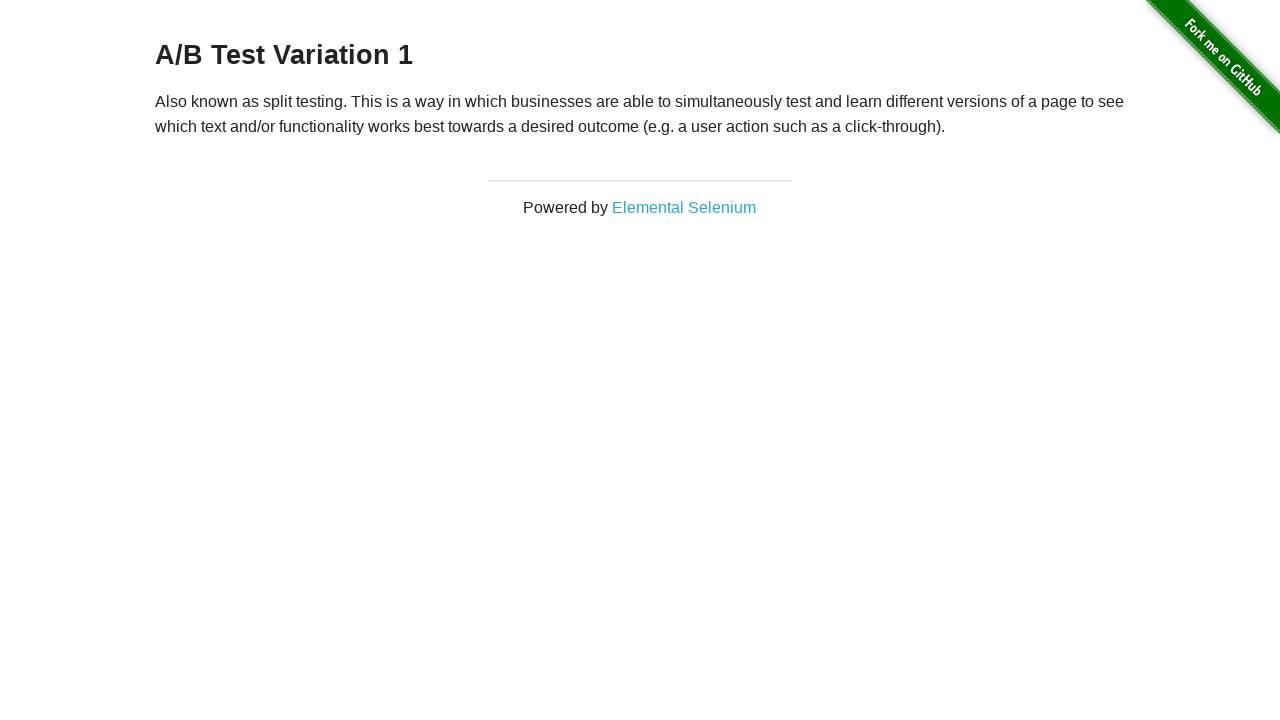

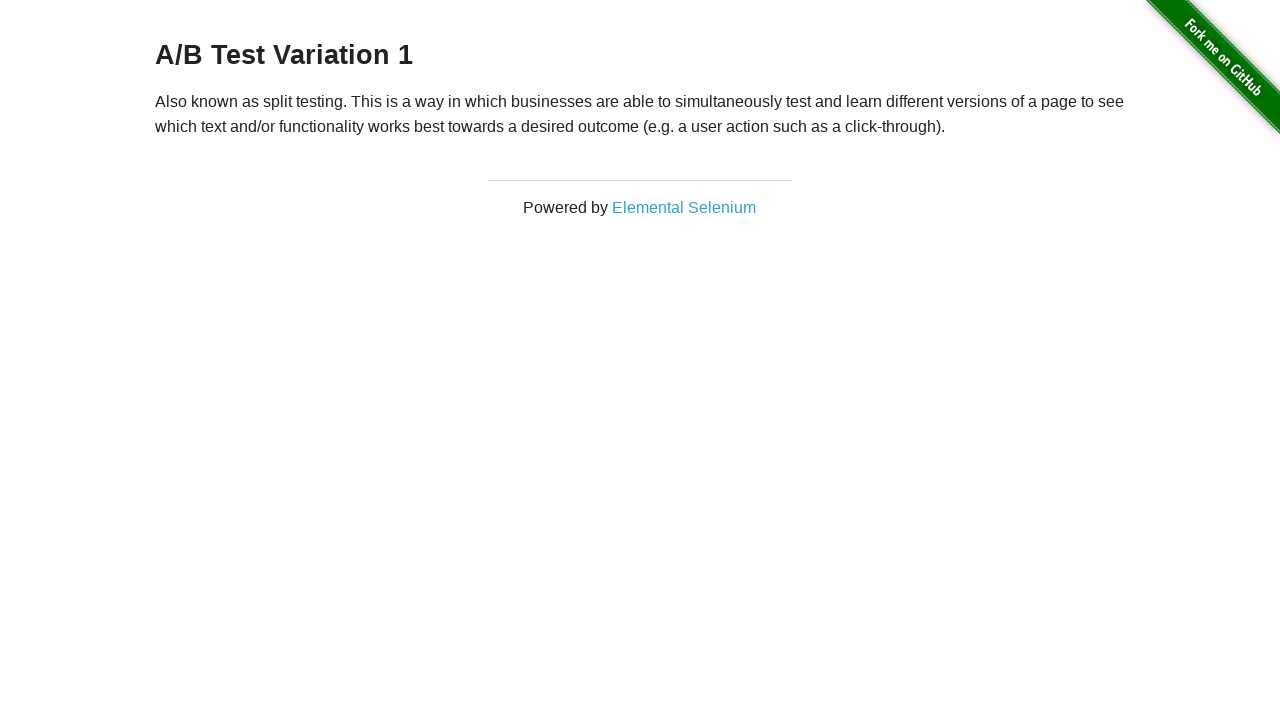